Tests window positioning by resizing the window to half size and moving it to the center of the screen

Starting URL: http://www.compendiumdev.co.uk/selenium/bounce.html

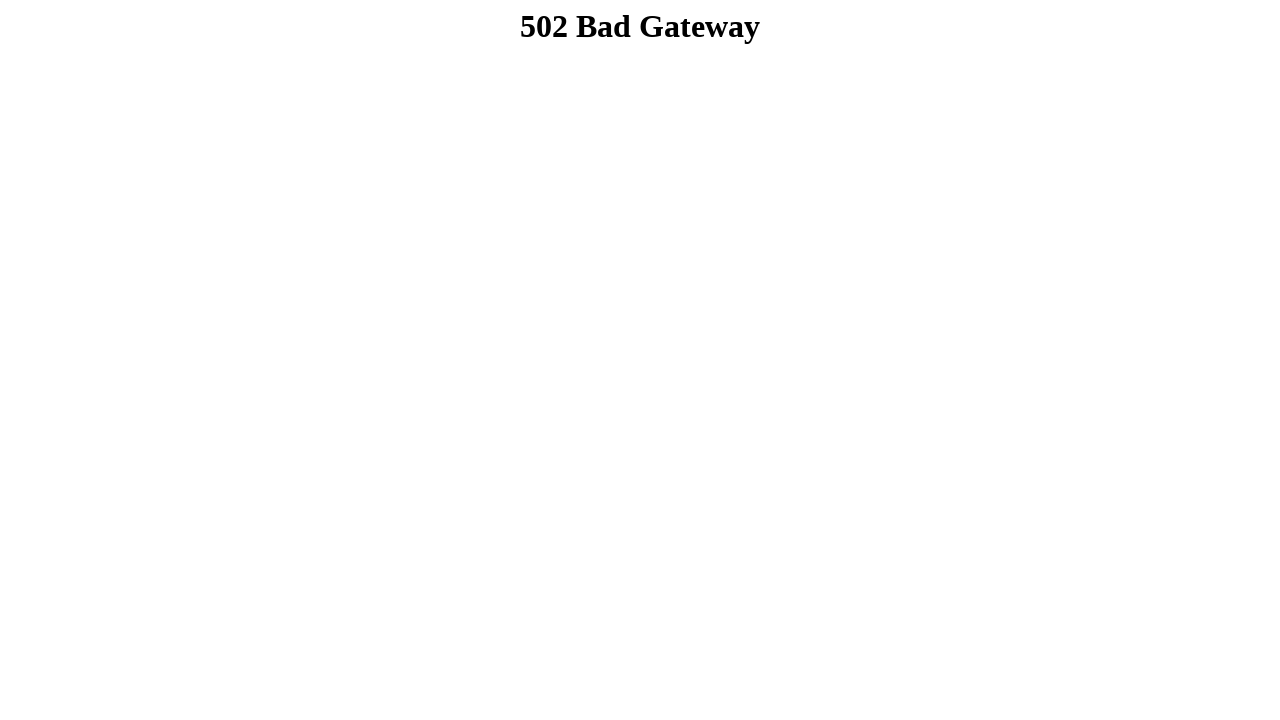

Navigated to bounce.html test page
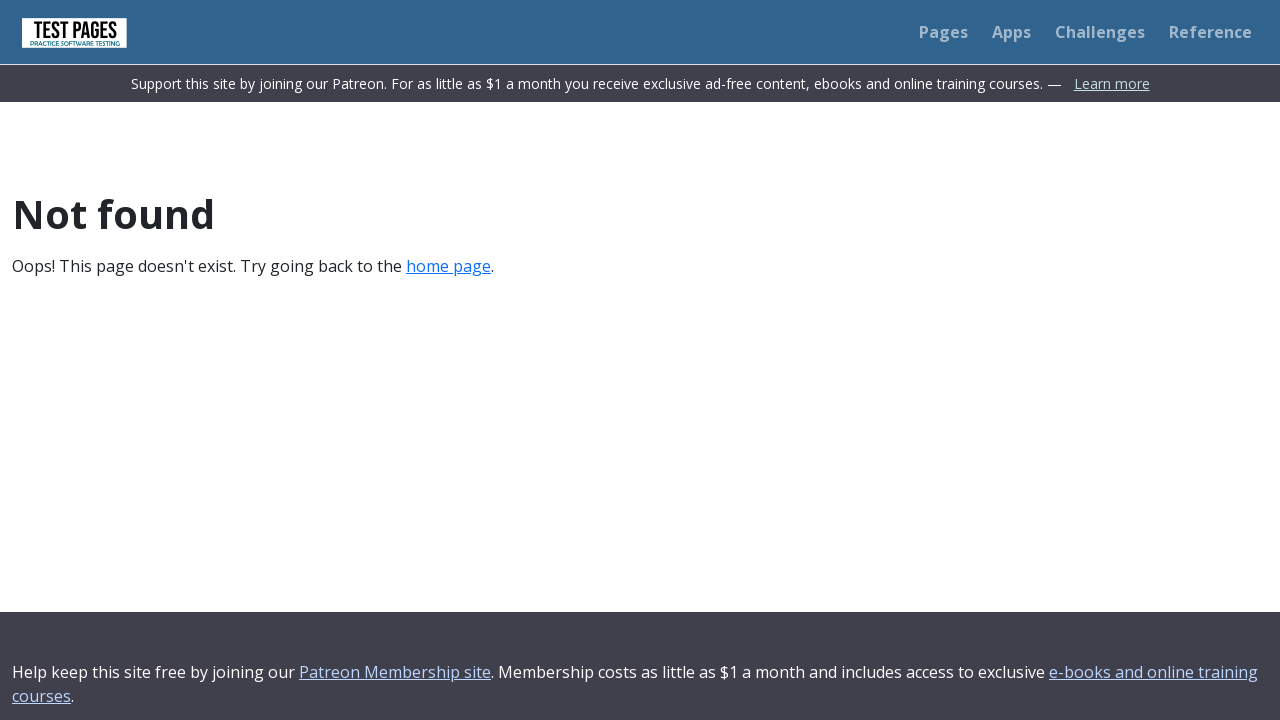

Set viewport to maximum size (1920x1080)
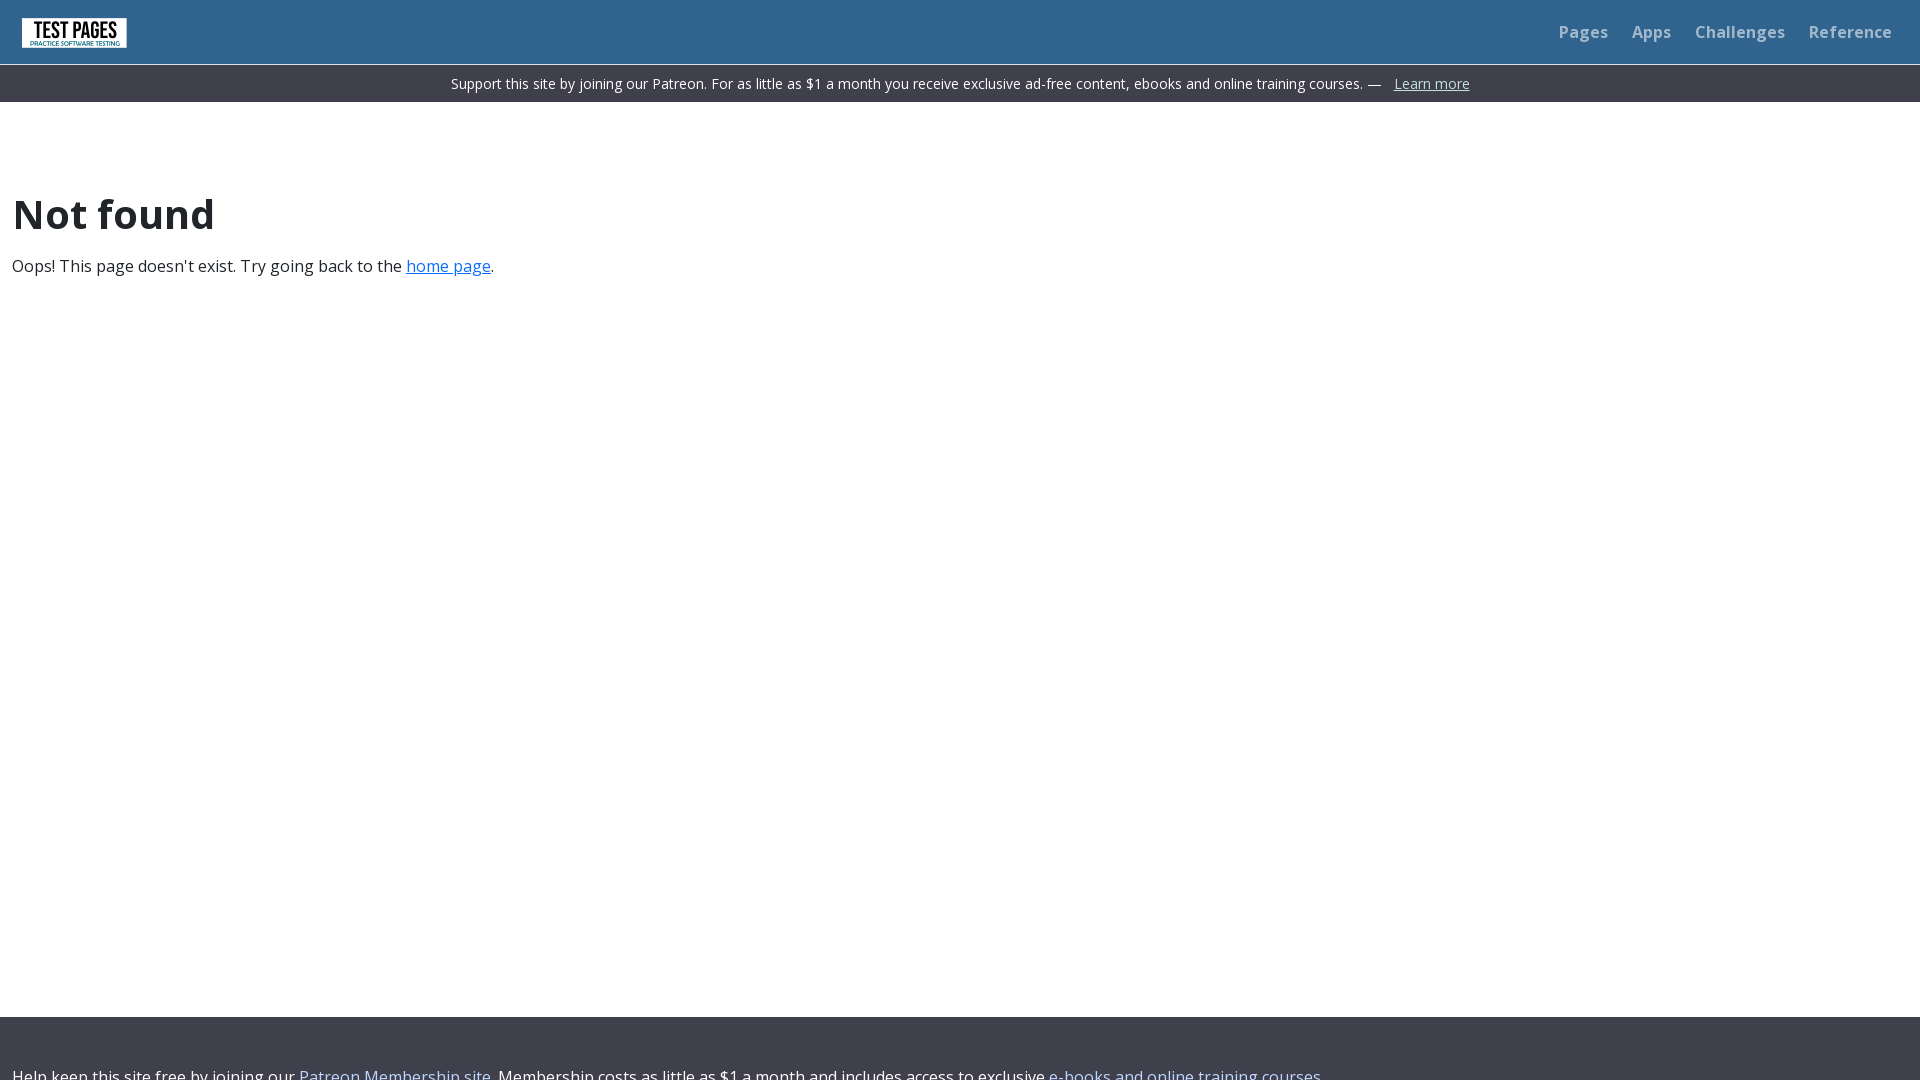

Retrieved current viewport size
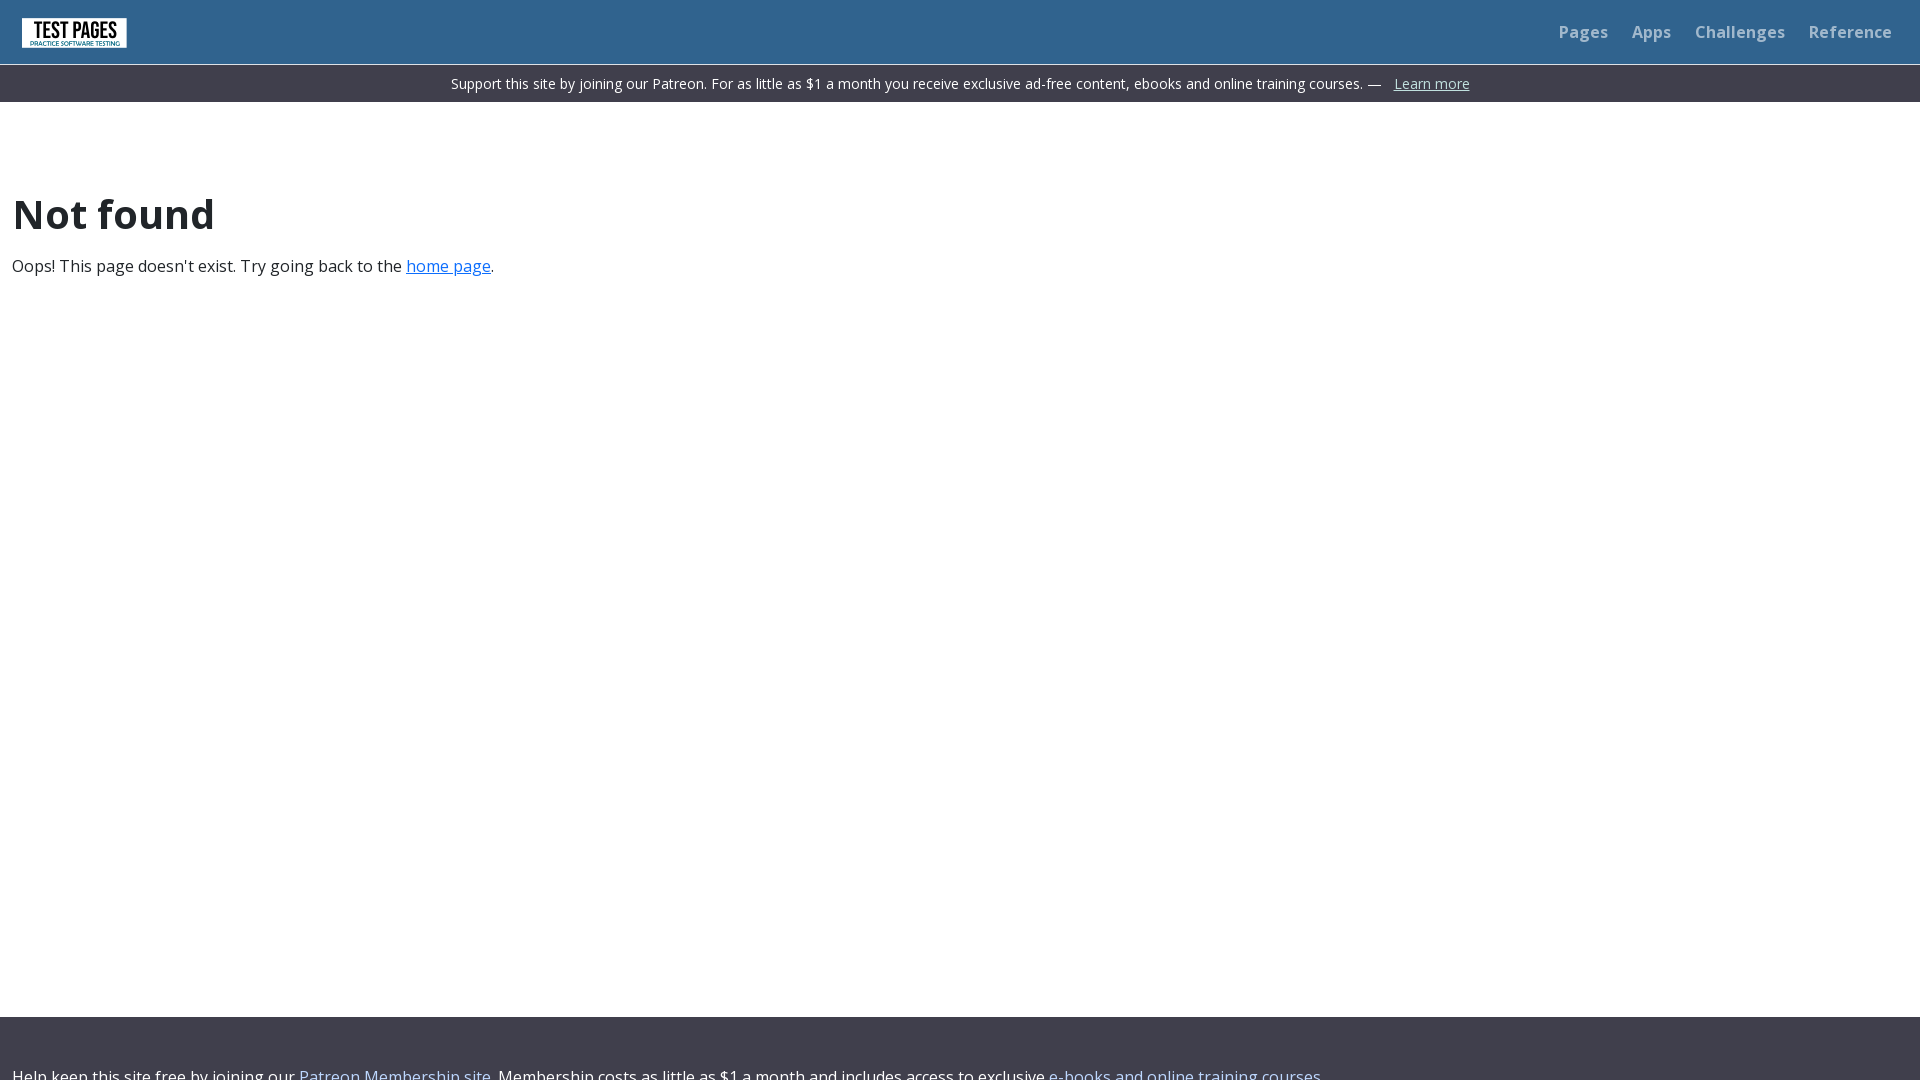

Extracted viewport dimensions: 1920x1080
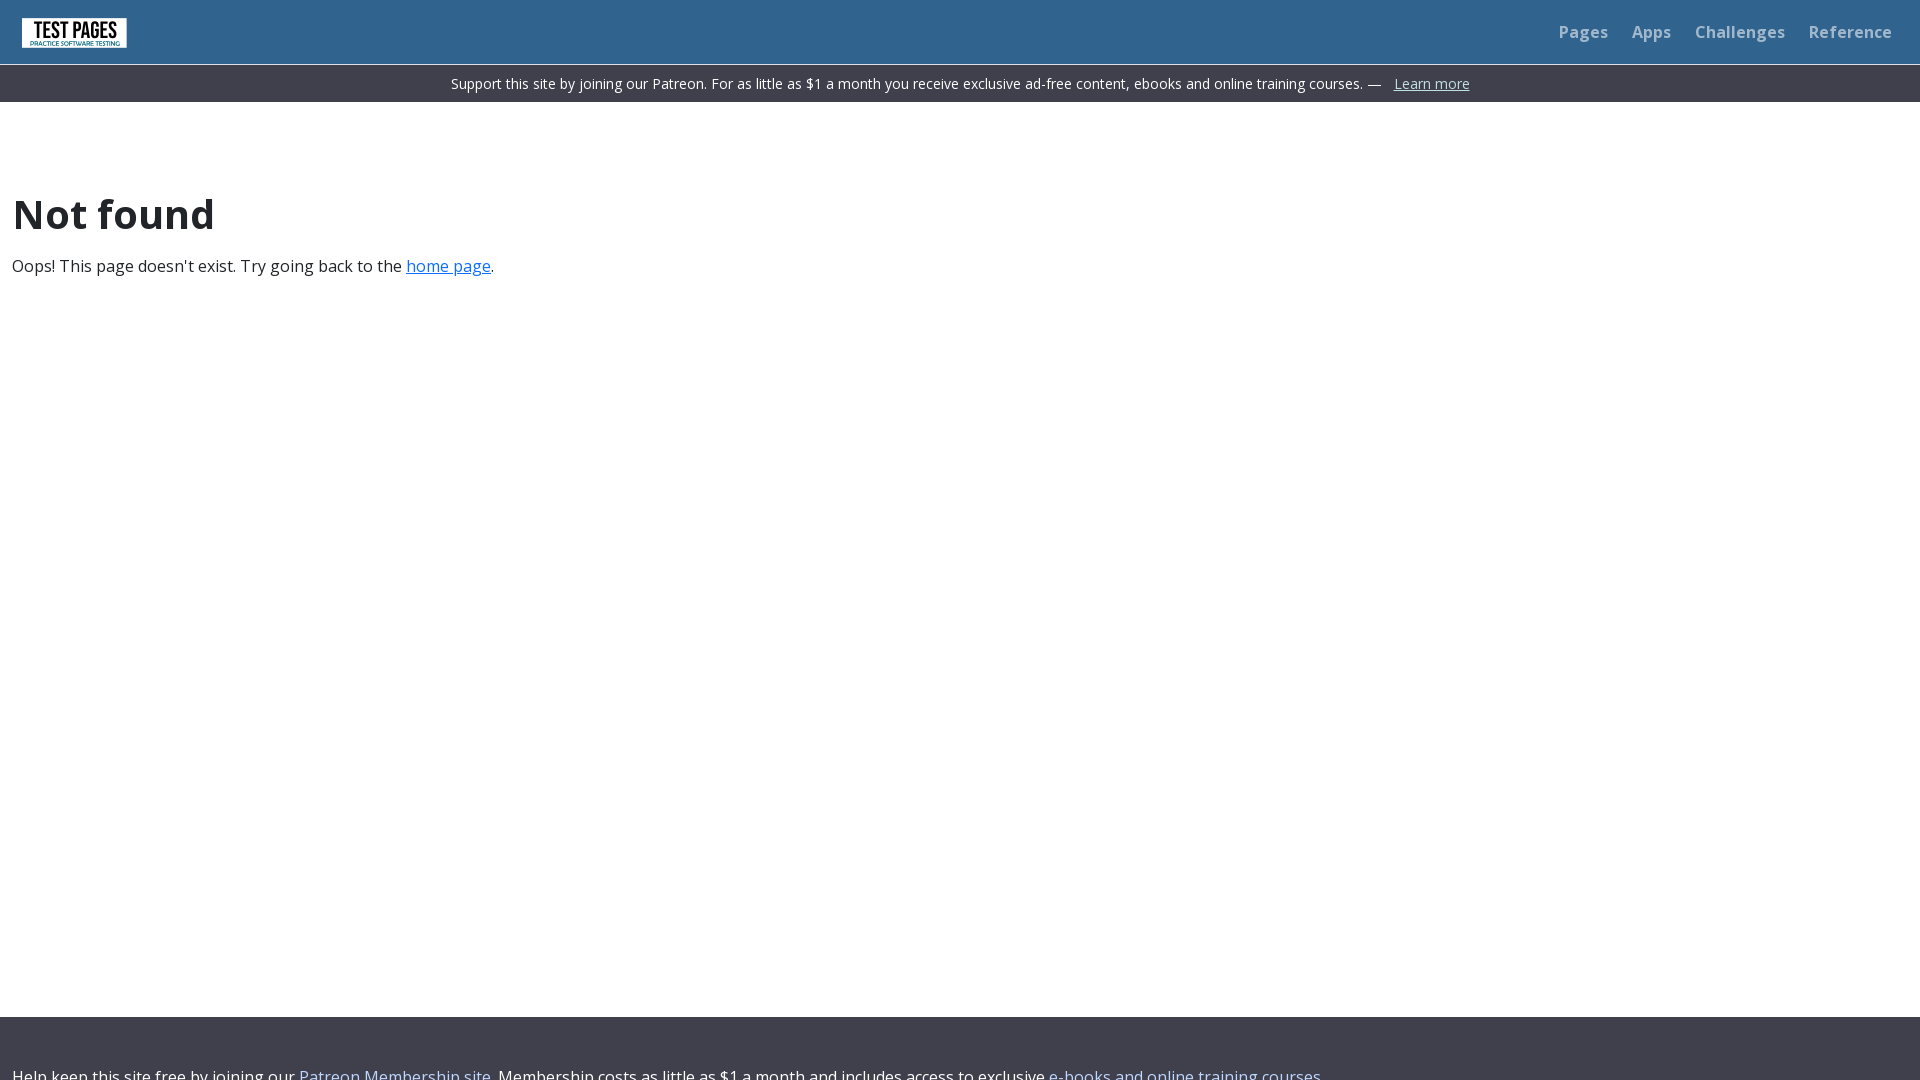

Resized viewport to half size (960x540)
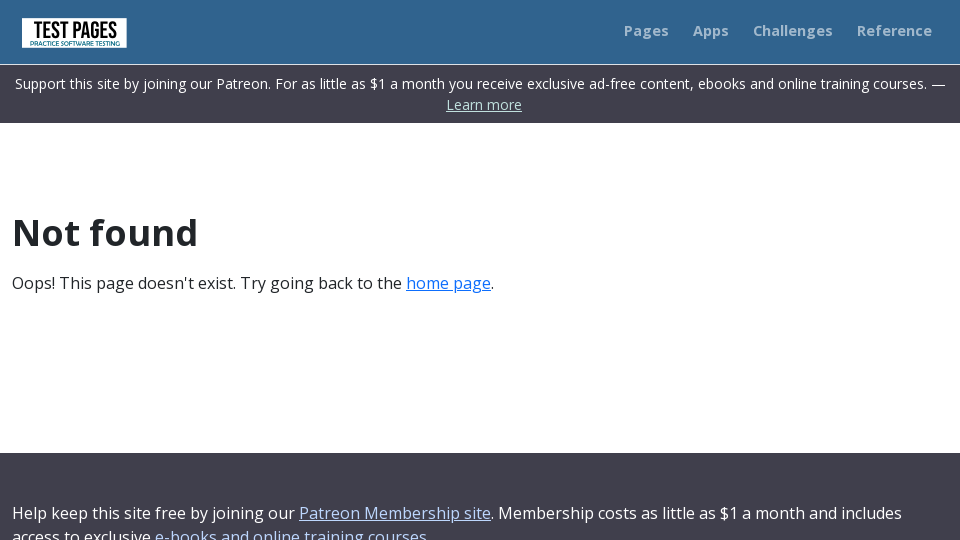

Note: Window positioning is not supported in Playwright's viewport API
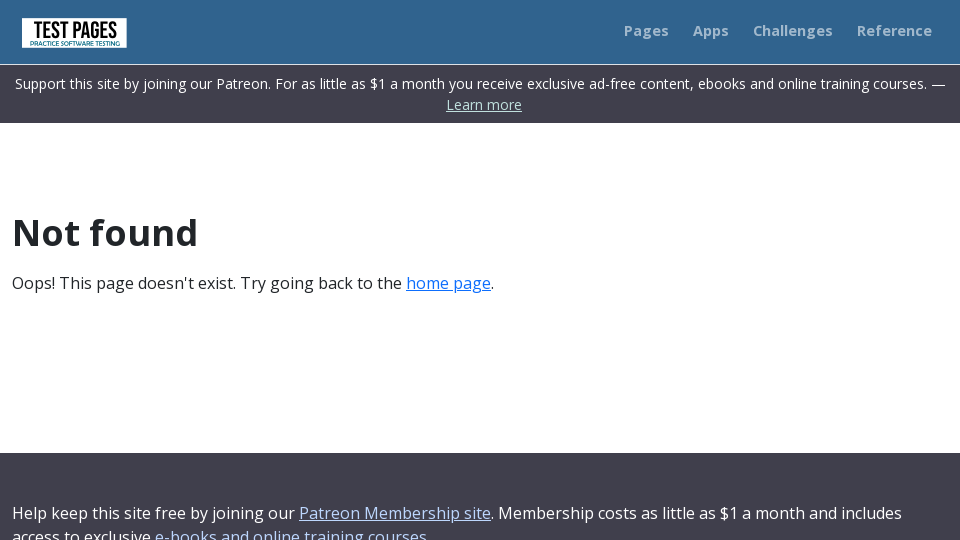

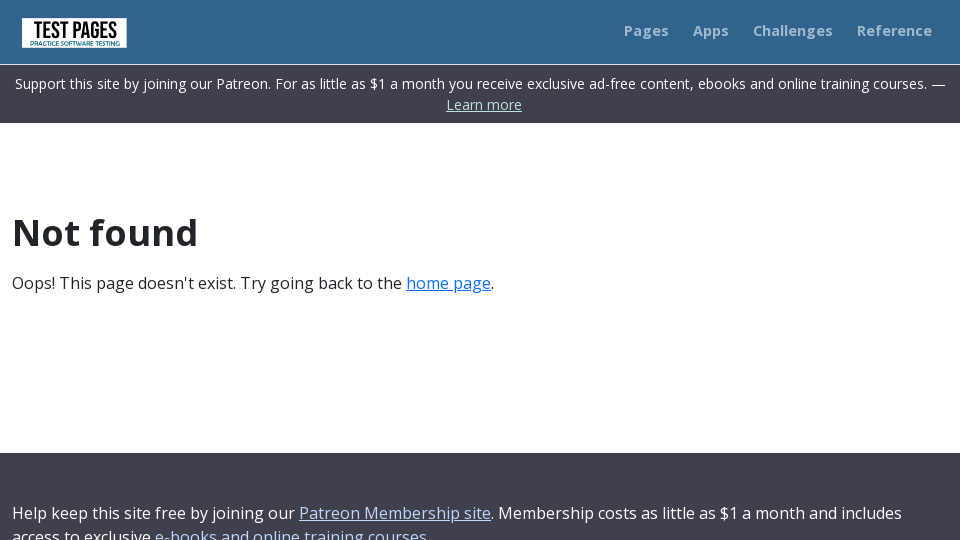